Tests checkbox by checking it and verifying it is selected

Starting URL: https://www.selenium.dev/selenium/web/web-form

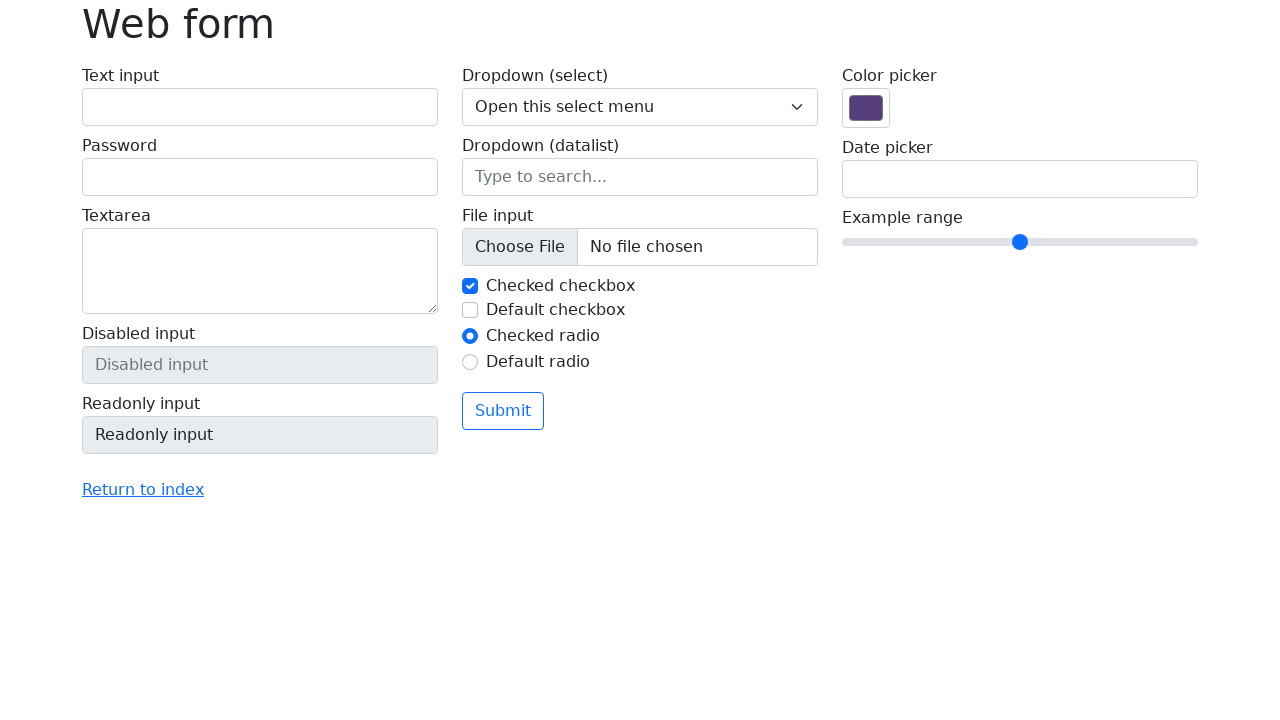

Checked the second checkbox (input#my-check-2) at (470, 310) on input#my-check-2
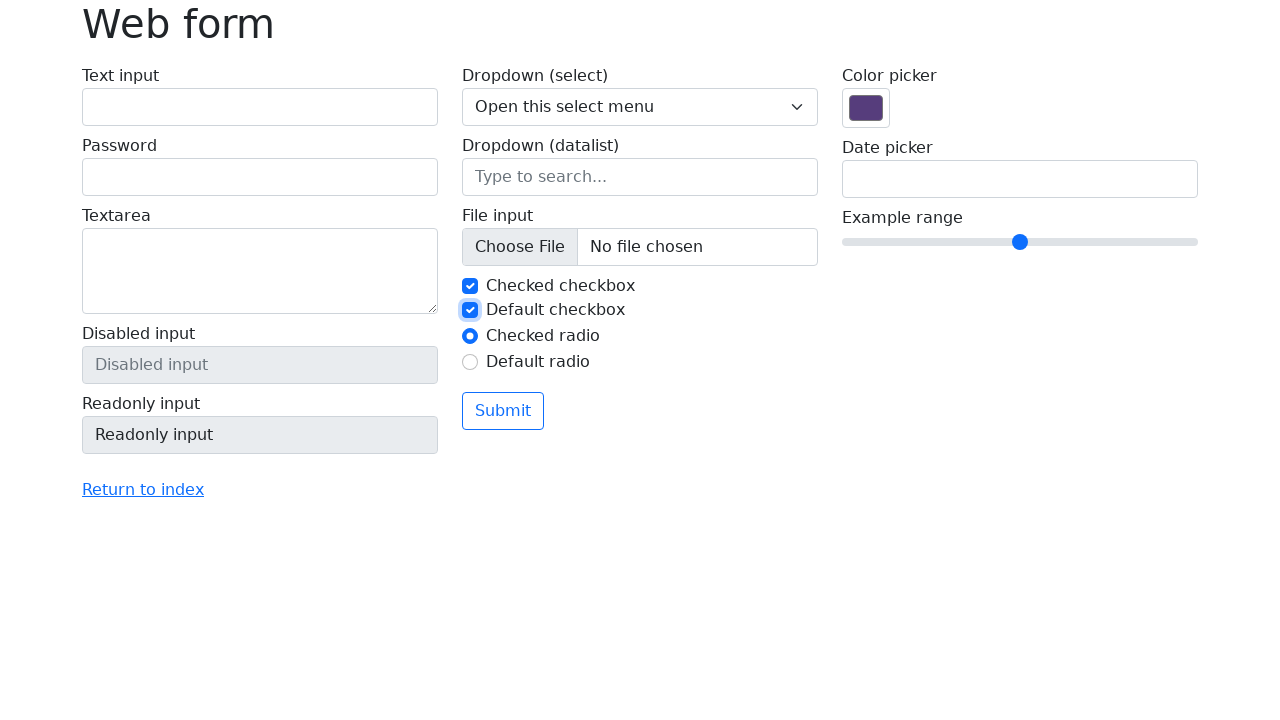

Verified that the second checkbox is selected
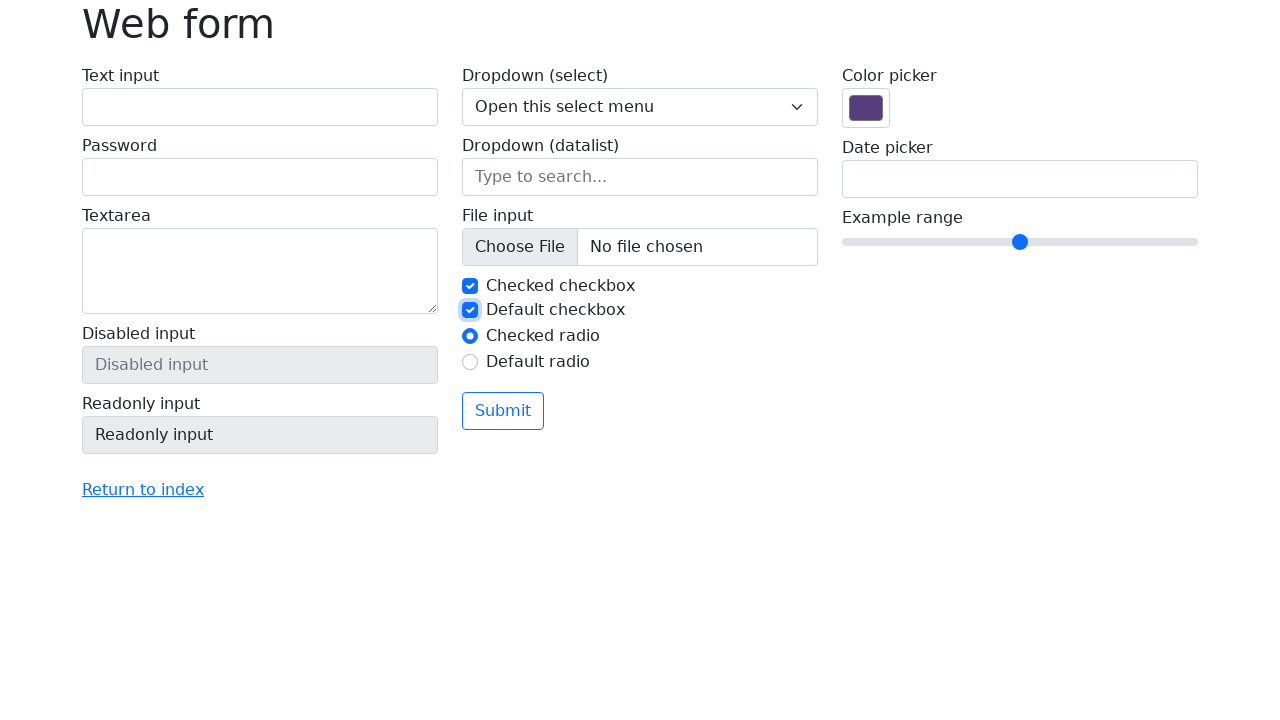

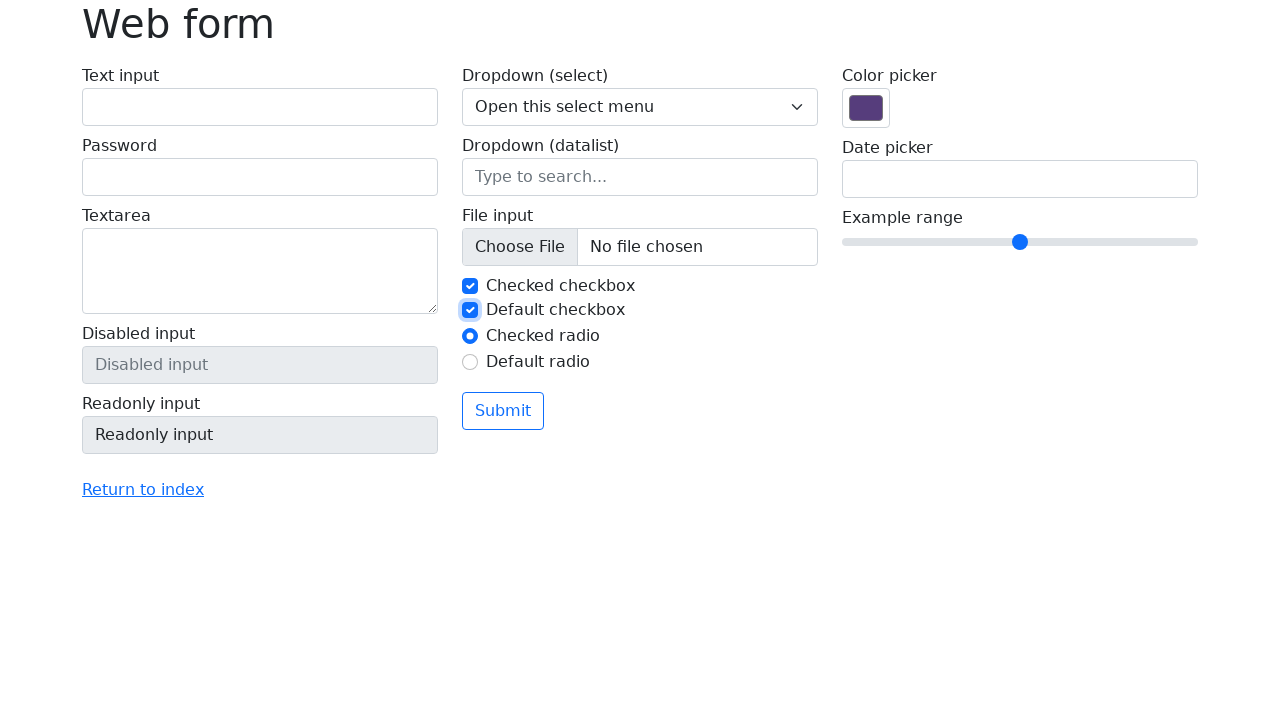